Tests a math puzzle form by extracting a value from an element's attribute, calculating the answer using a mathematical formula, filling the answer field, checking required checkboxes, and submitting the form.

Starting URL: http://suninjuly.github.io/get_attribute.html

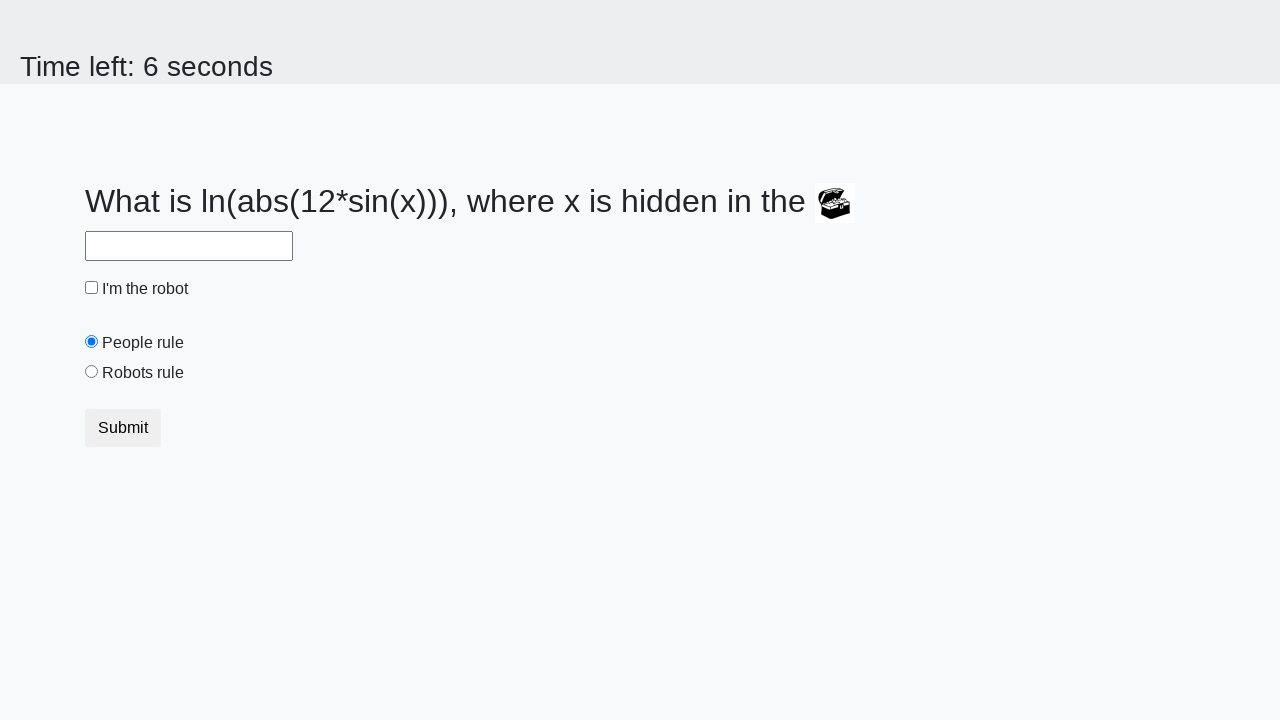

Located treasure element
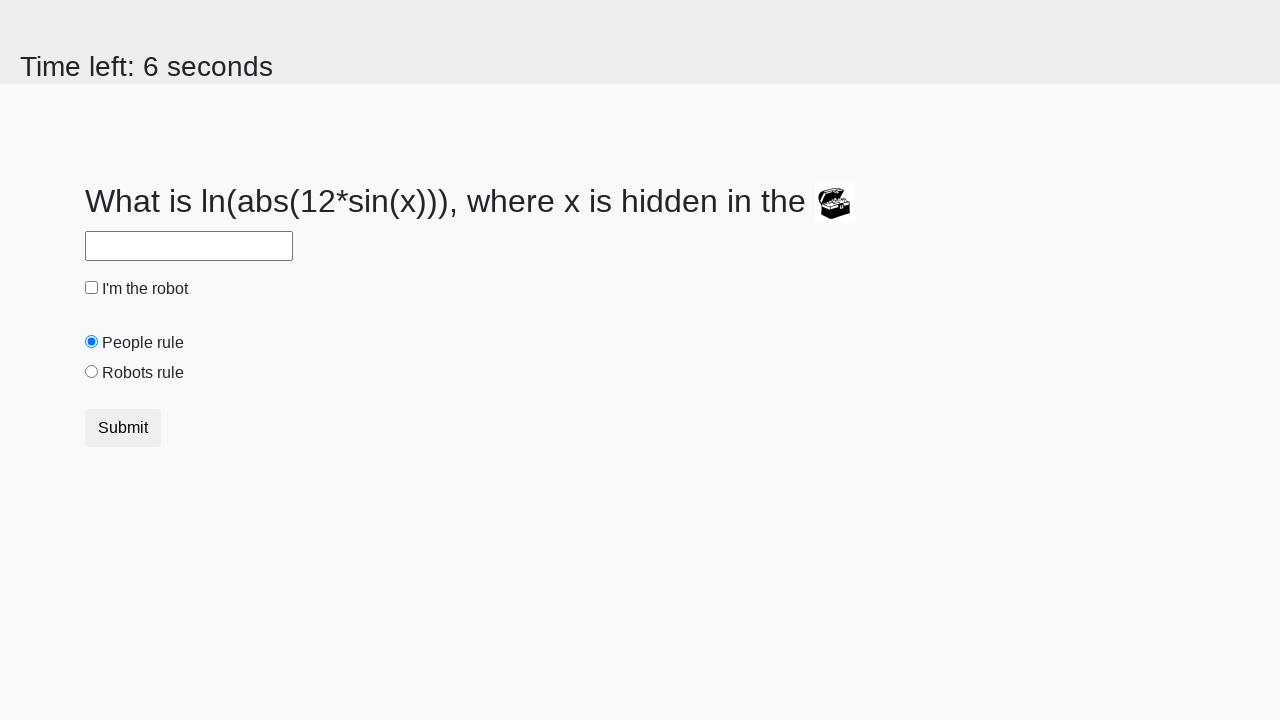

Extracted valuex attribute from treasure element: 904
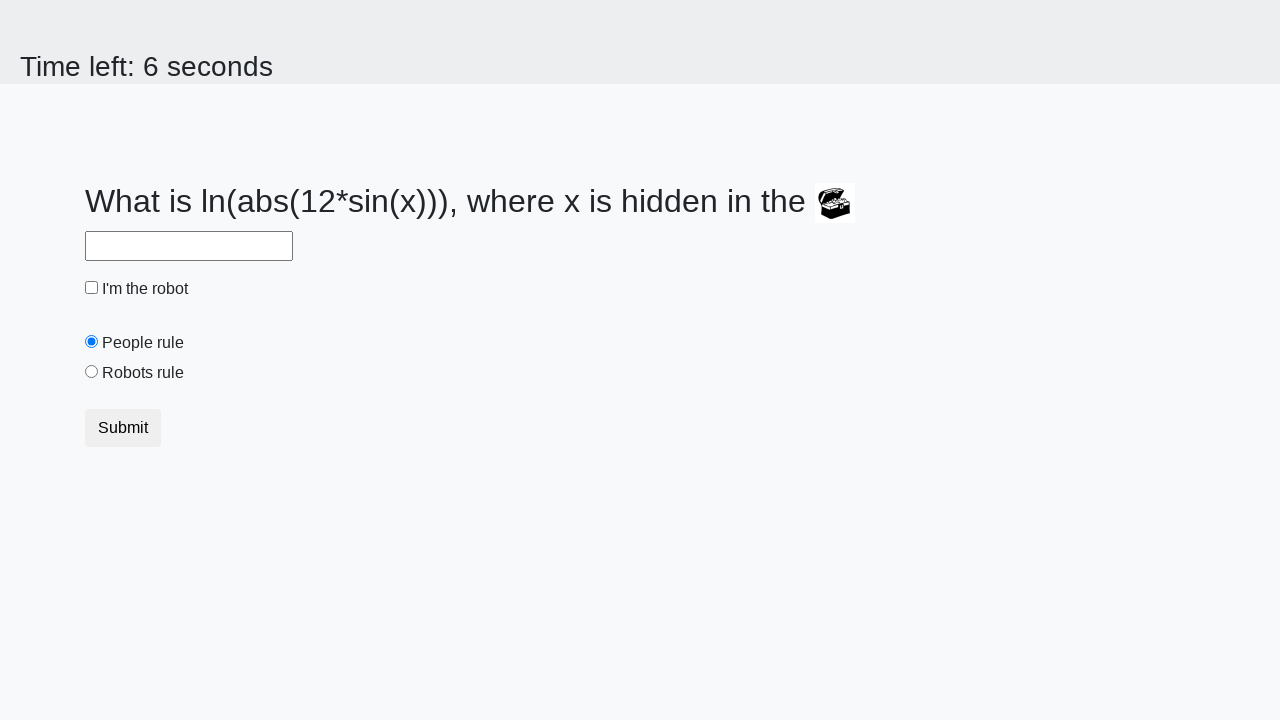

Calculated answer using mathematical formula: 2.1315738499955668
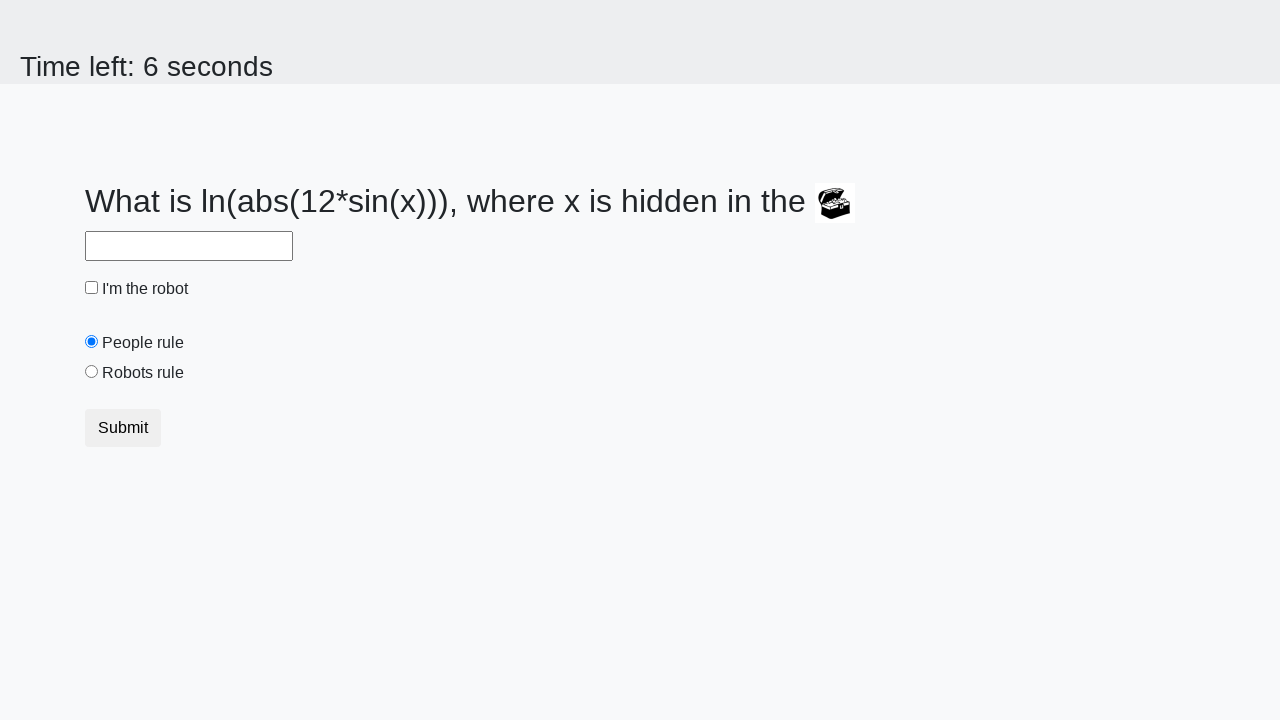

Filled answer field with calculated value: 2.1315738499955668 on #answer
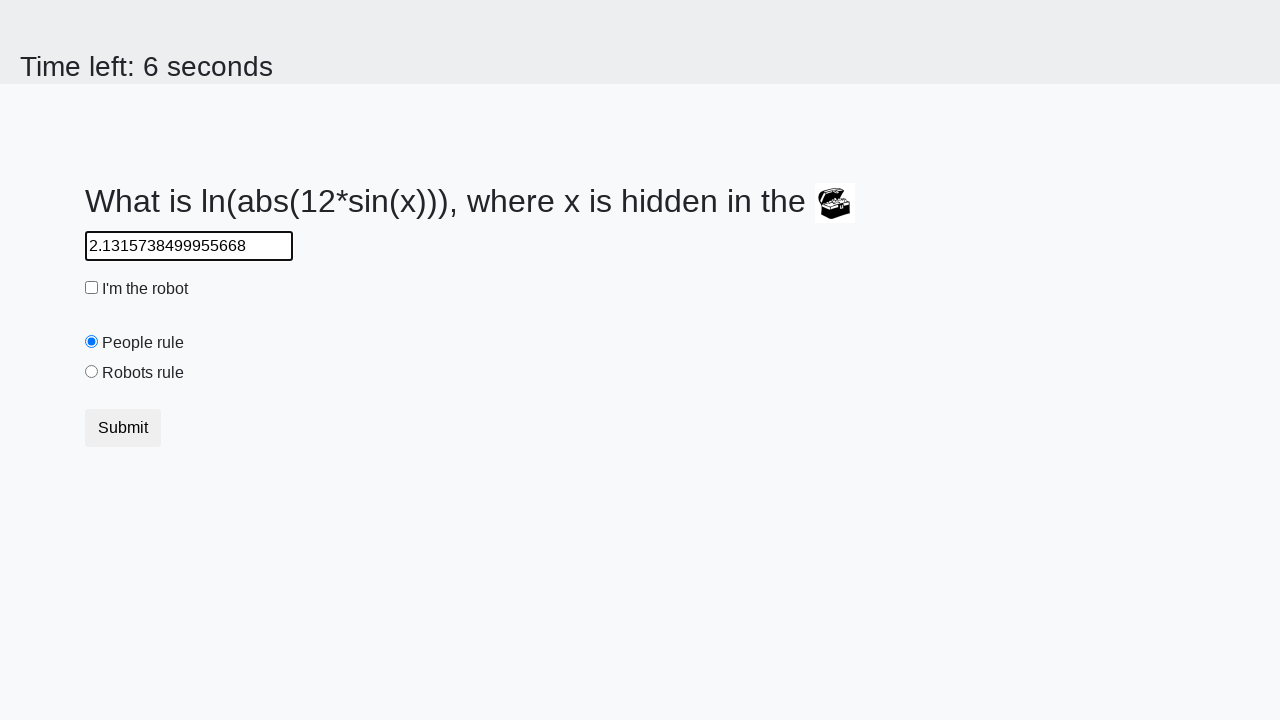

Checked the robot checkbox at (92, 288) on #robotCheckbox
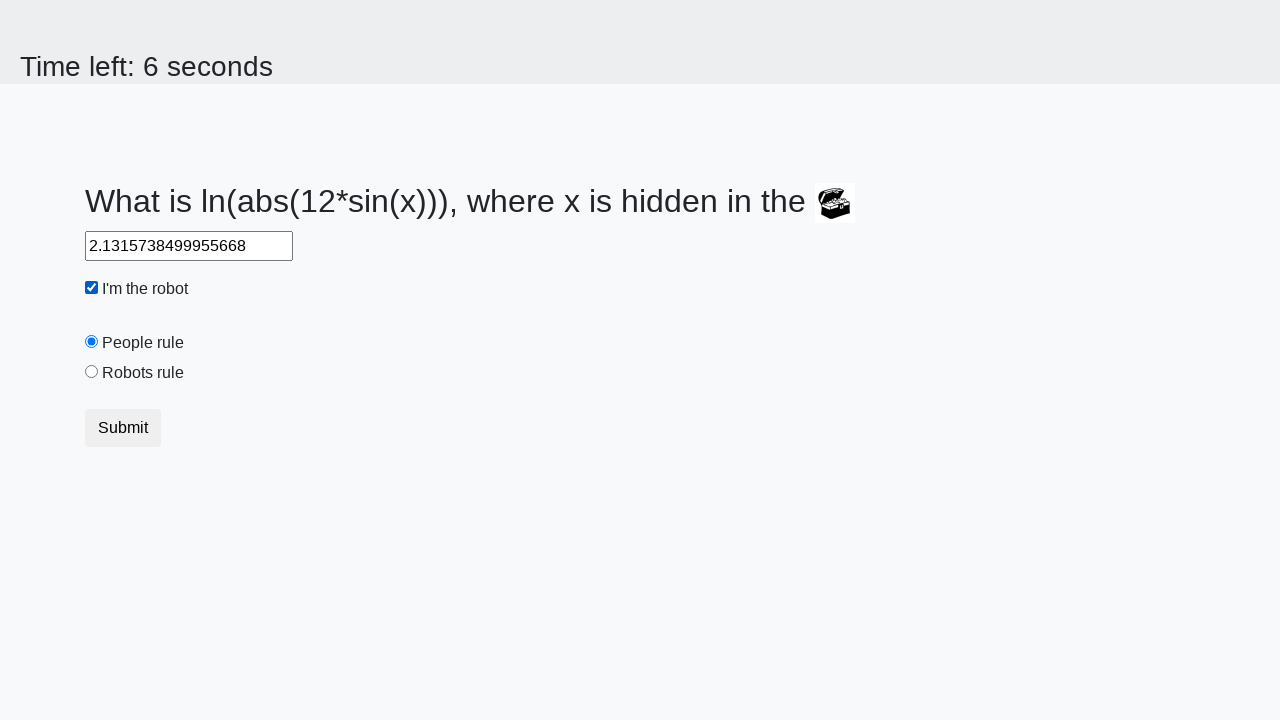

Clicked the robots rule checkbox at (92, 372) on #robotsRule
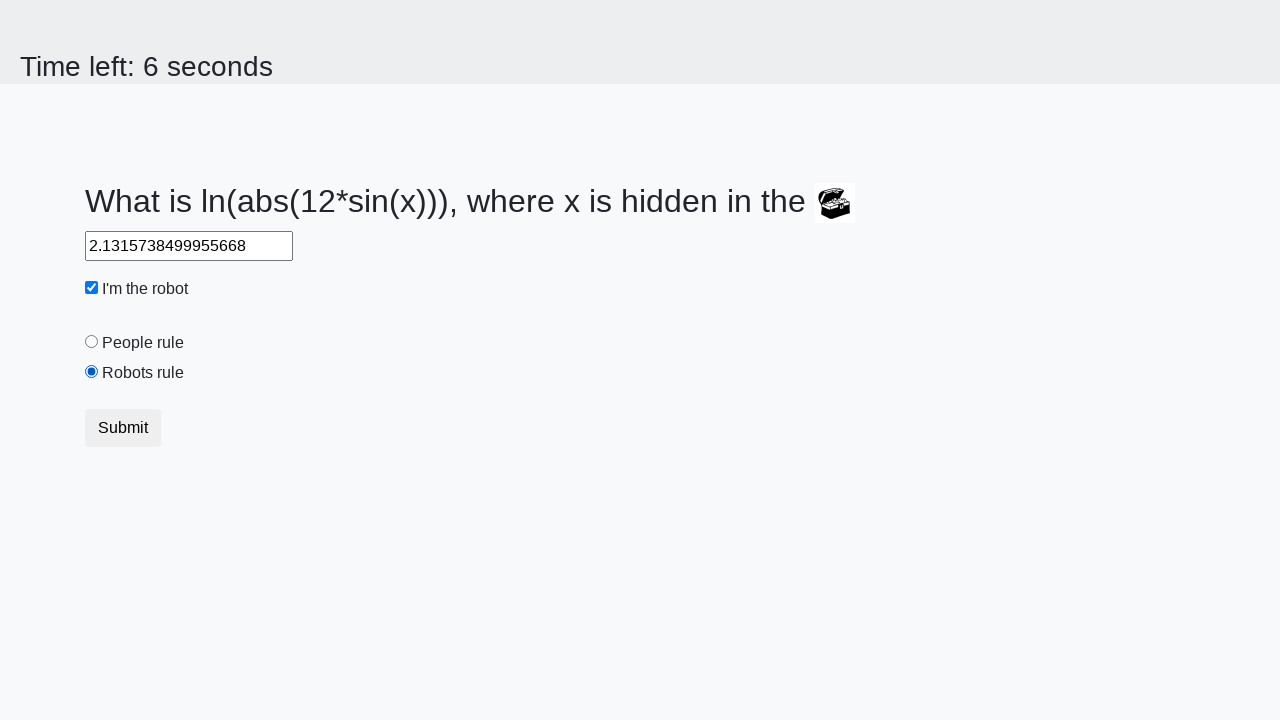

Clicked the submit button to submit form at (123, 428) on .btn-default
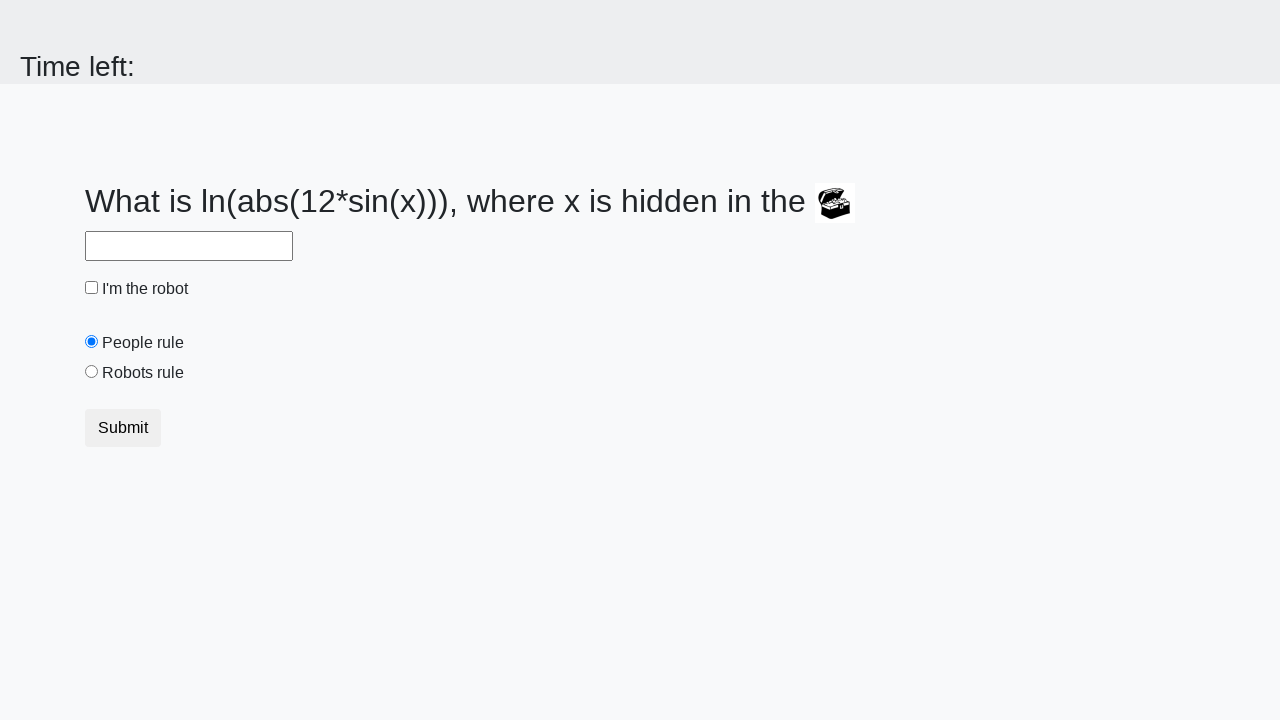

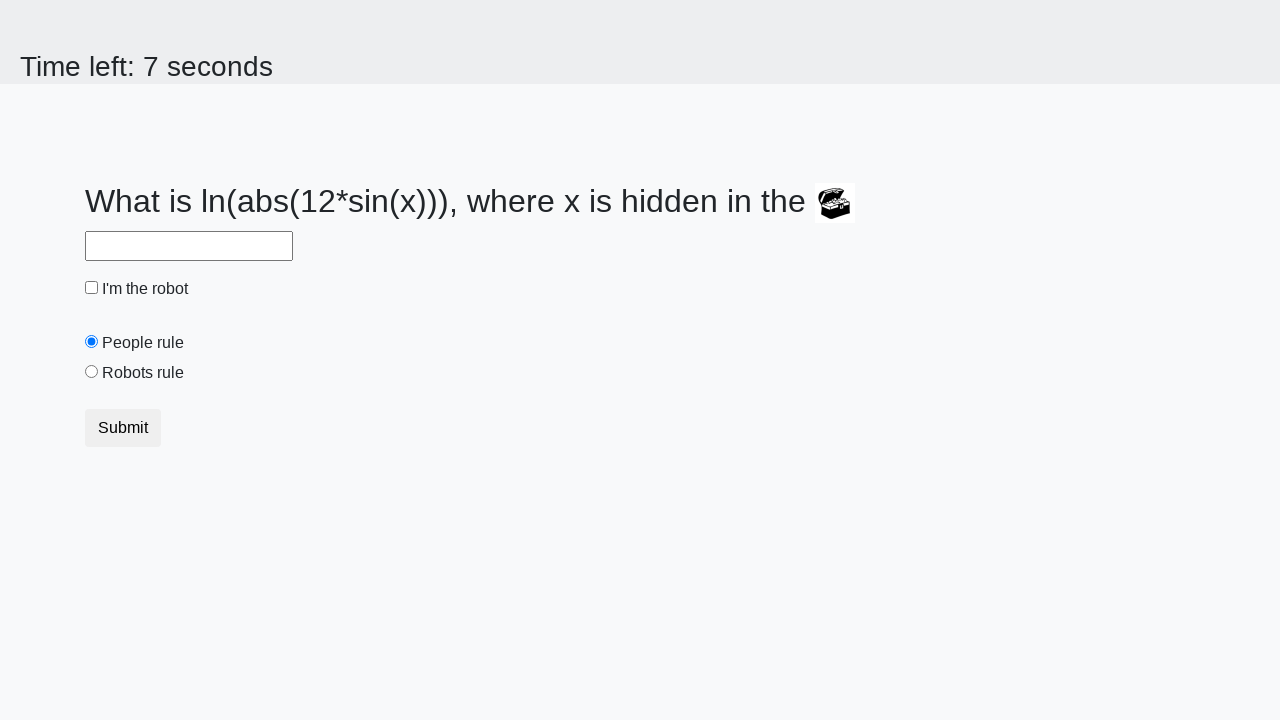